Tests browser window handling by clicking a Twitter social media link on the OrangeHRM page, which opens a new window, then switches between parent and child windows before closing the child window.

Starting URL: https://opensource-demo.orangehrmlive.com/web/index.php/auth/login

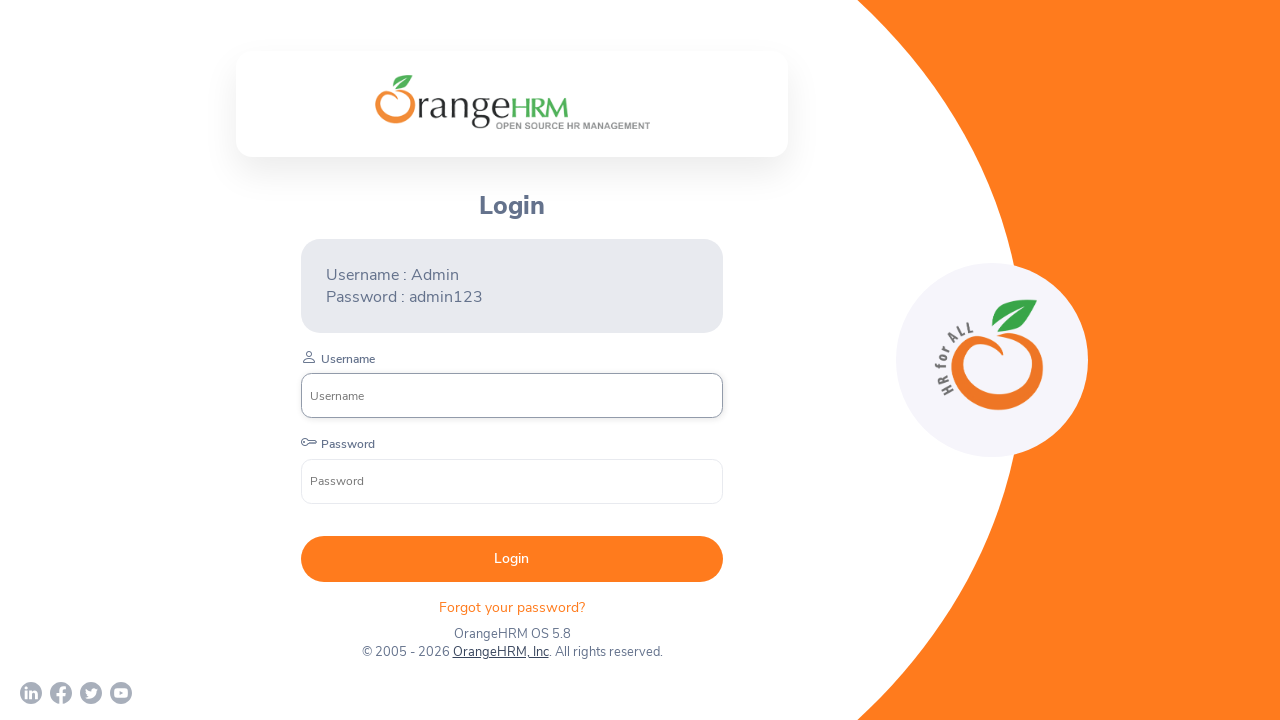

Waited for OrangeHRM page to load (networkidle)
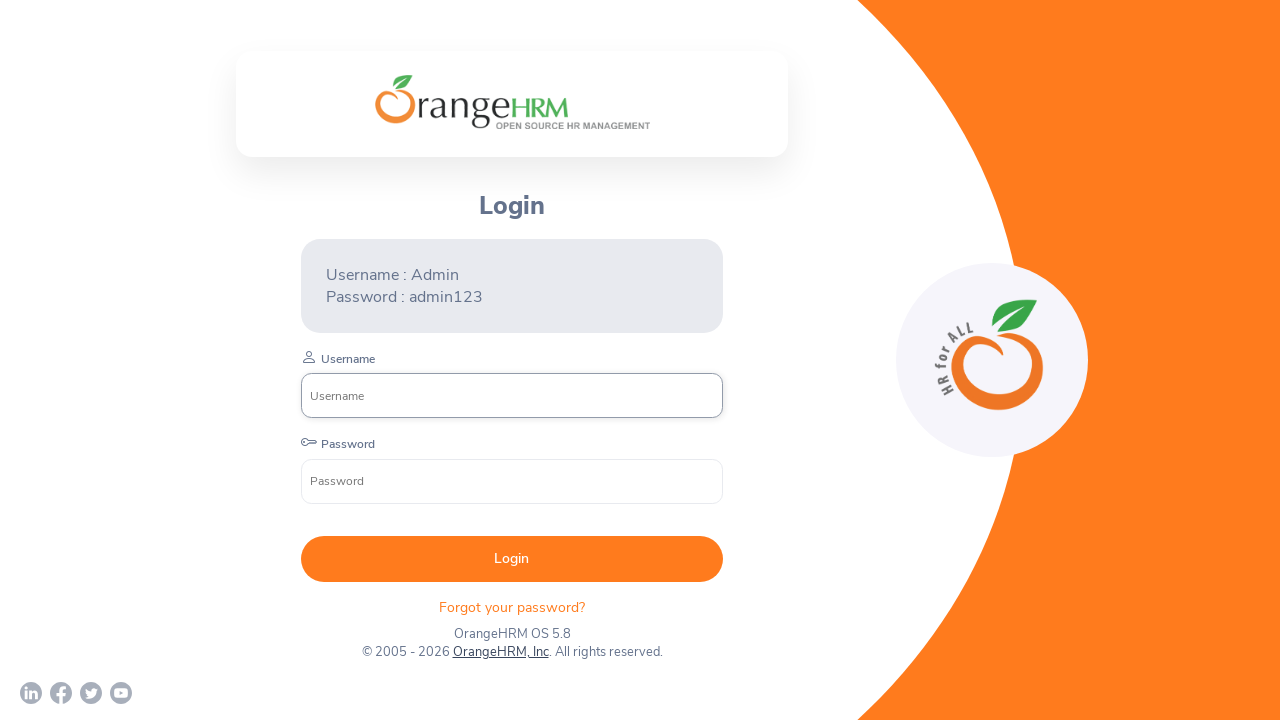

Clicked Twitter social media link, triggering new window open at (91, 693) on a[href*='twitter']
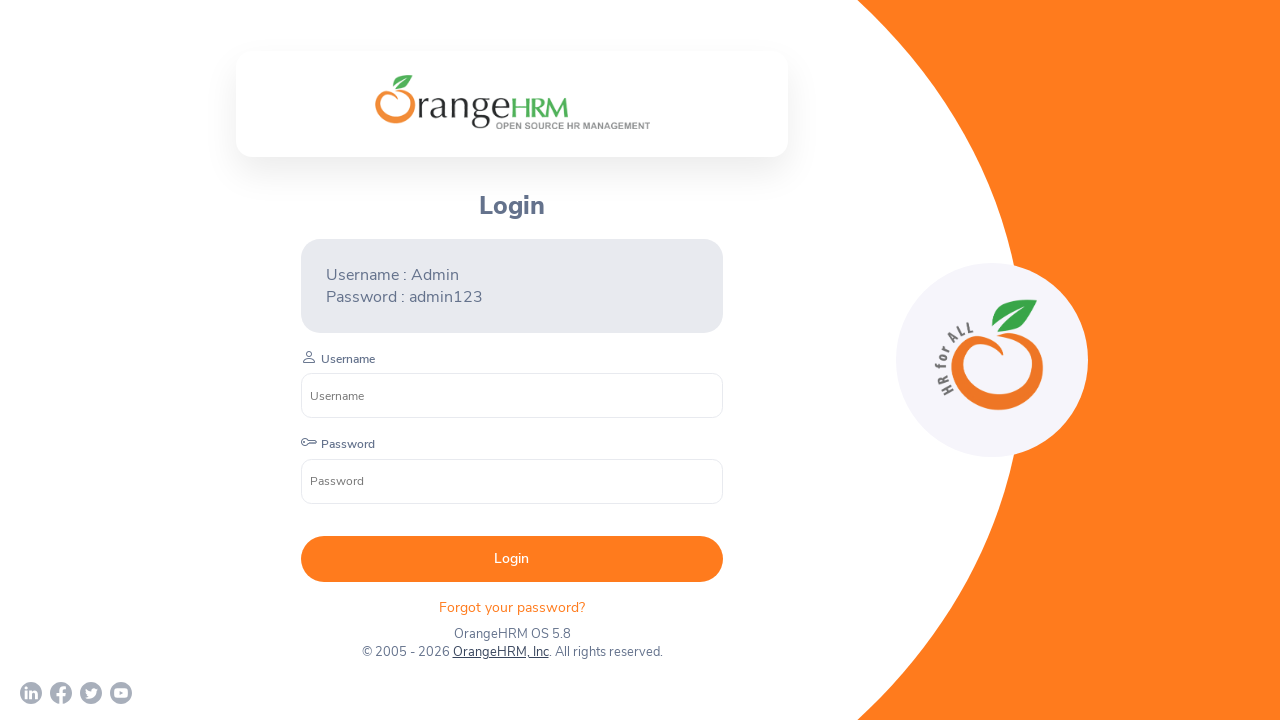

Captured new child window page object
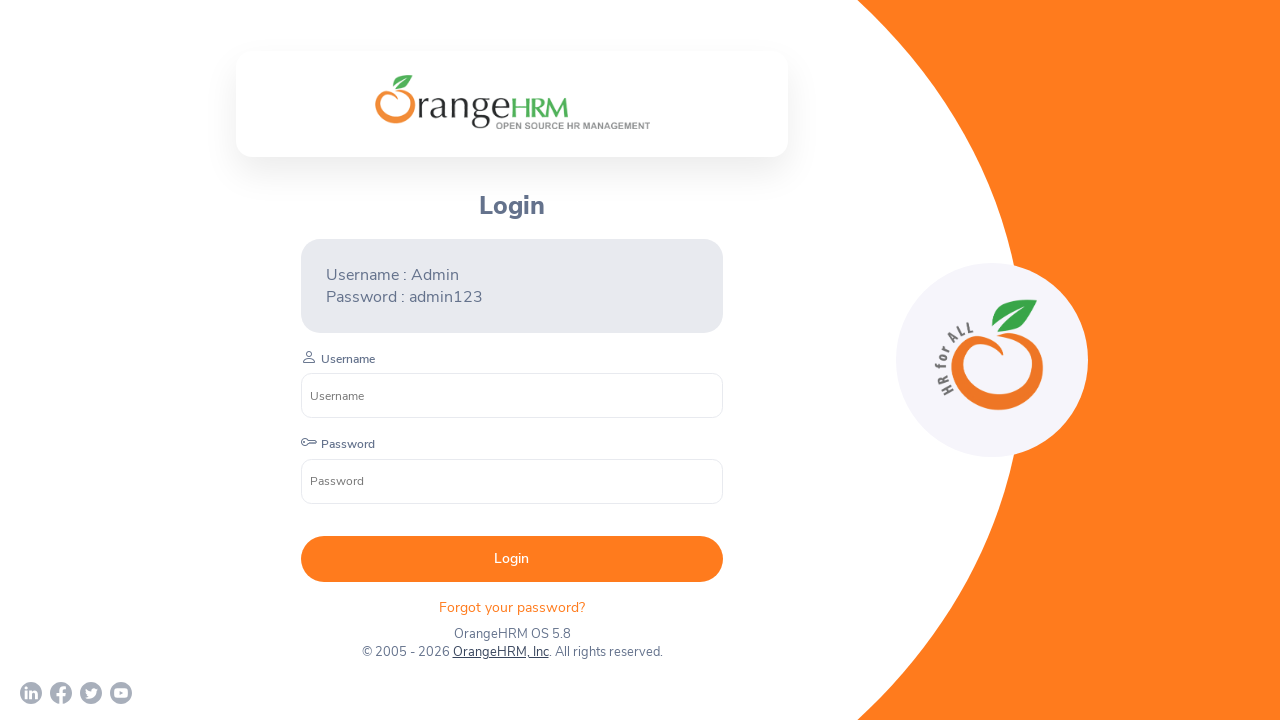

Waited for child window to load (domcontentloaded)
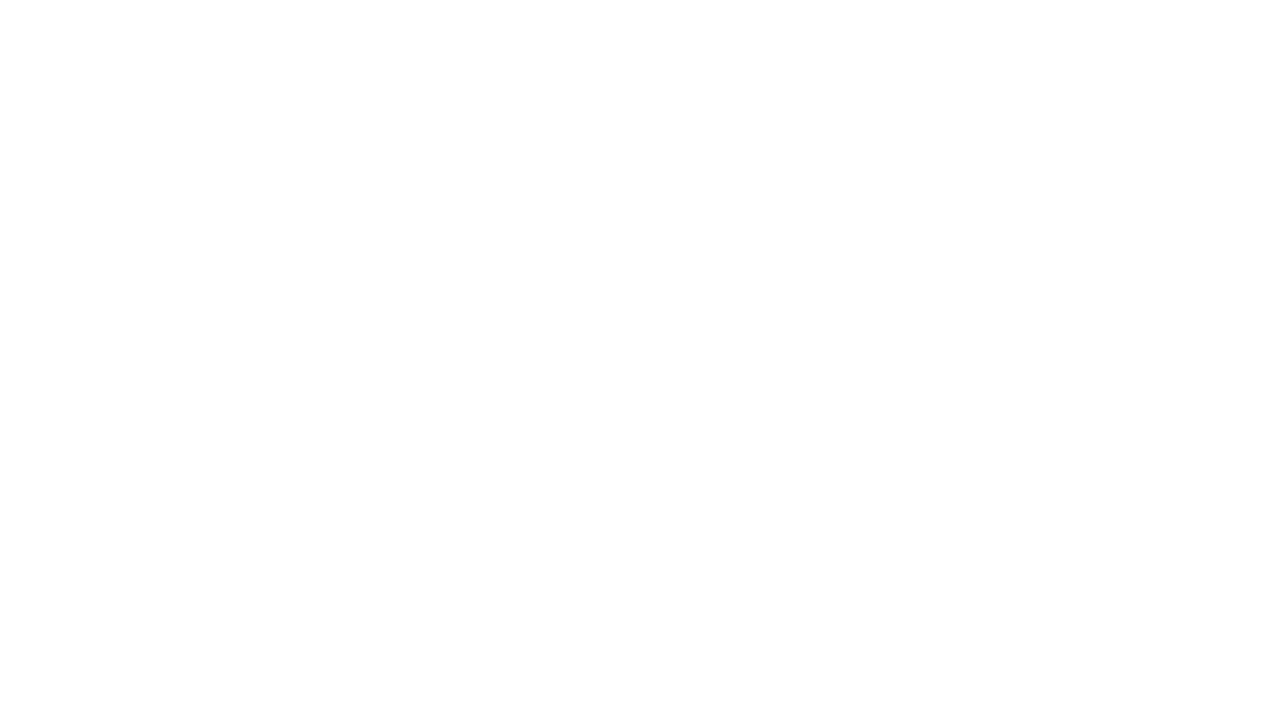

Verified child window title: 
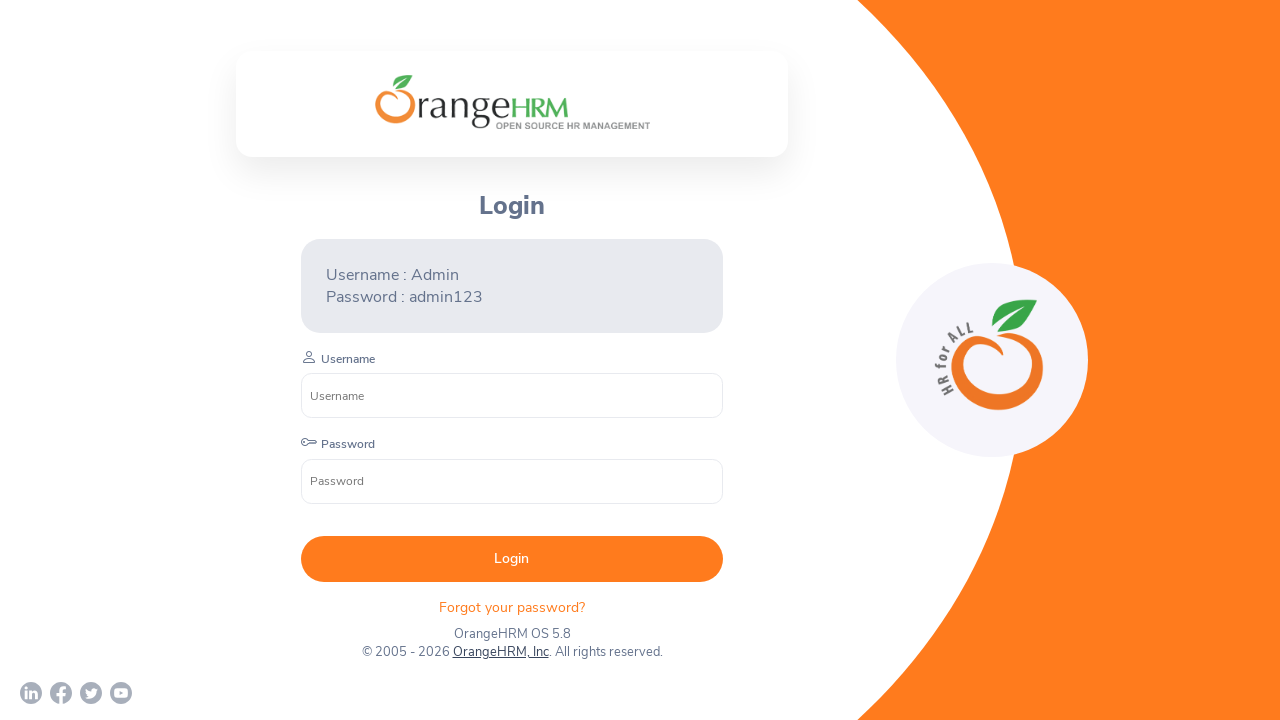

Closed child window
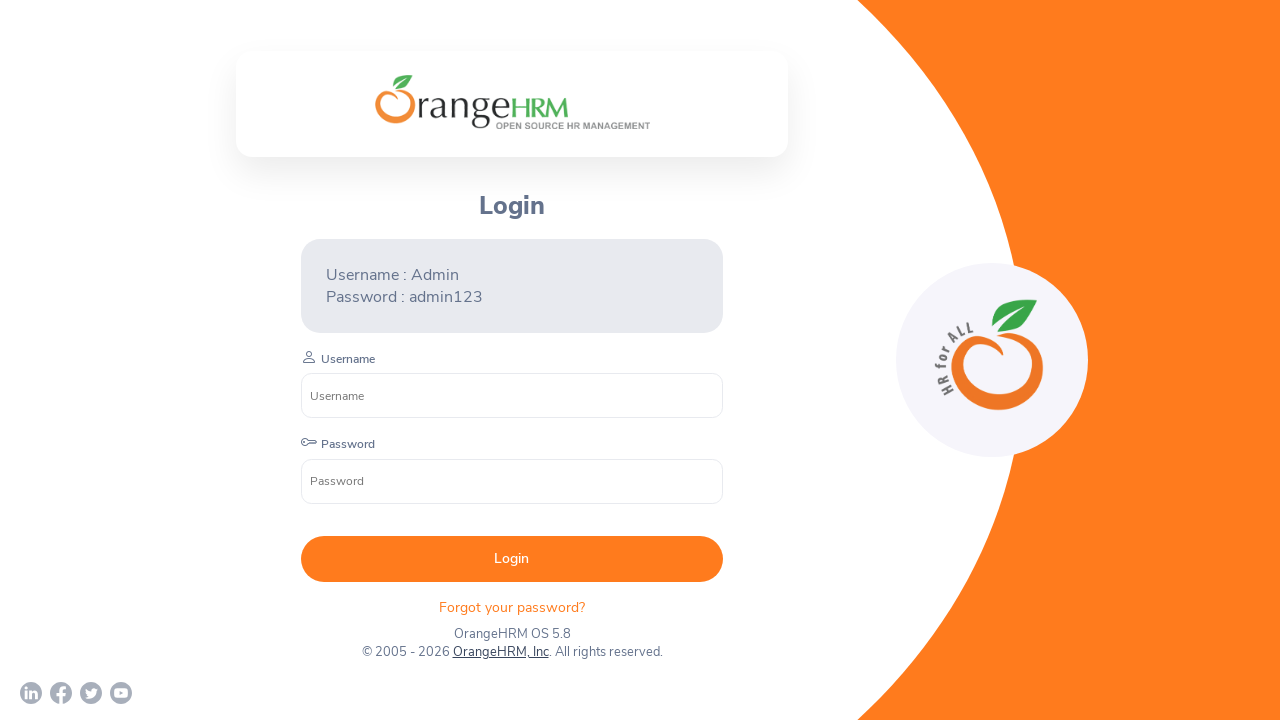

Switched back to parent window, verified title: OrangeHRM
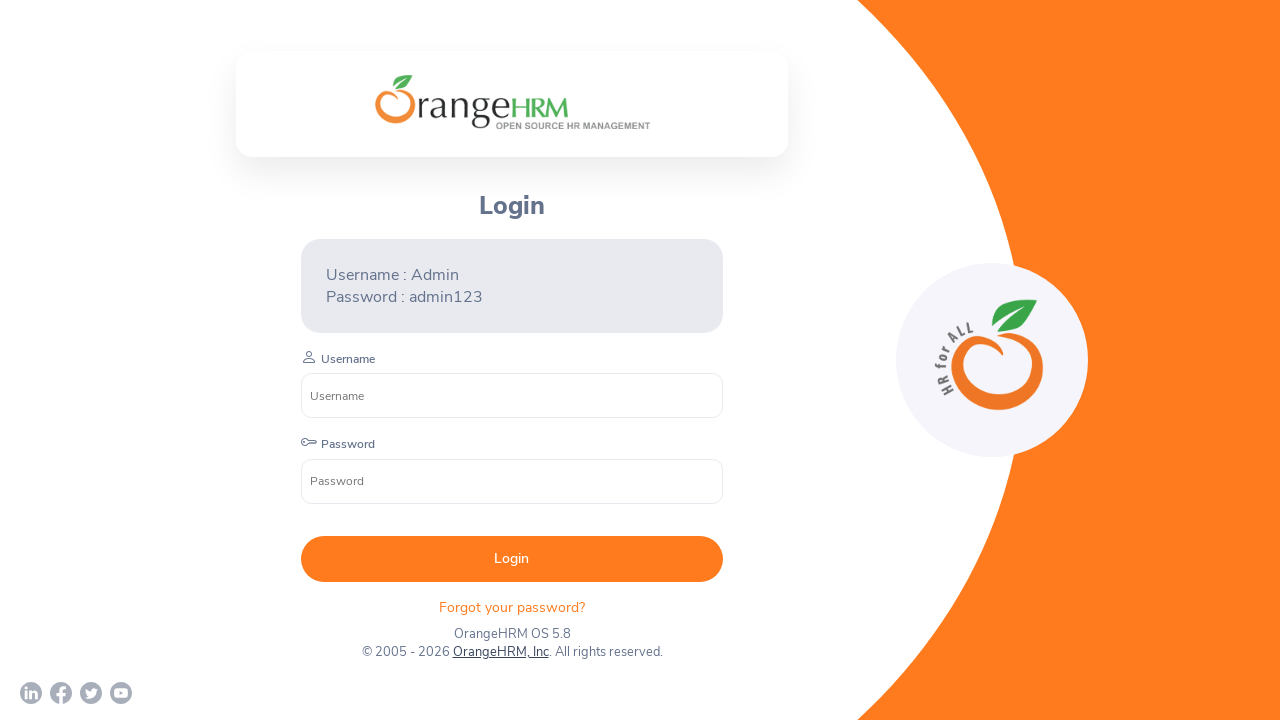

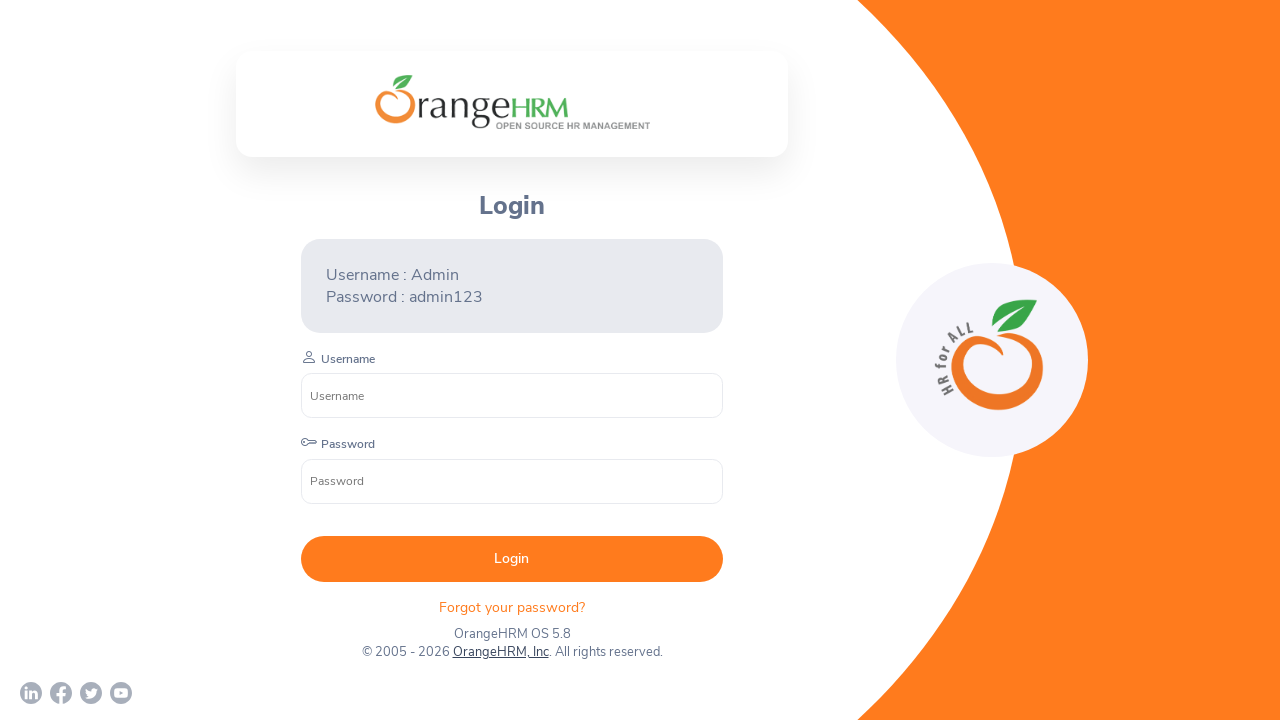